Tests three different types of button clicks on the DemoQA buttons page: double-click, right-click (context click), and regular click, then verifies that success messages appear for each action.

Starting URL: https://demoqa.com/buttons

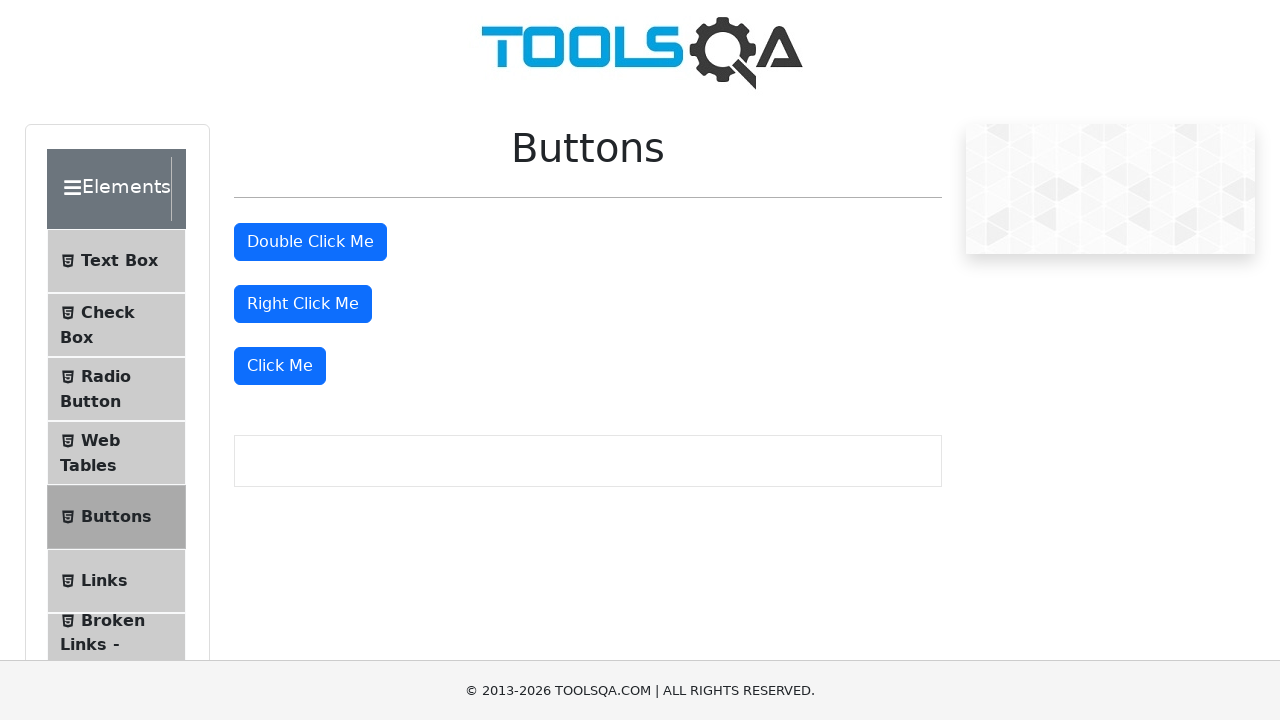

Double-clicked the double click button at (310, 242) on #doubleClickBtn
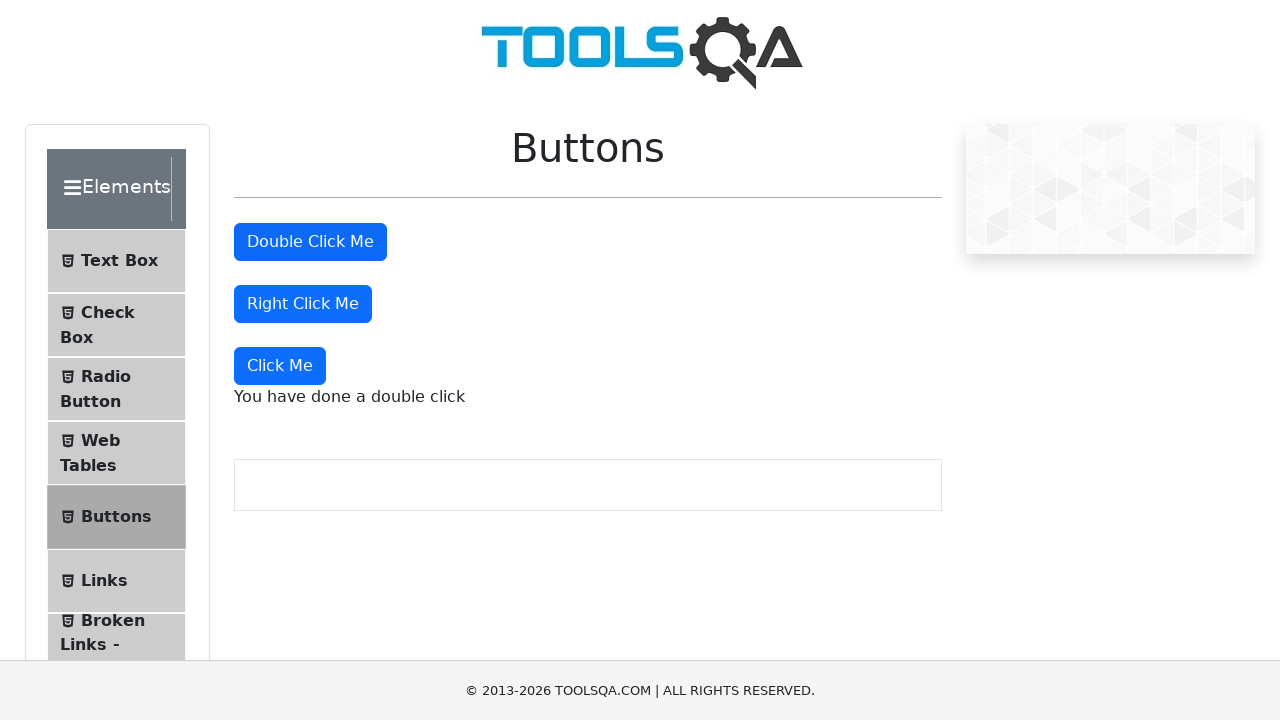

Right-clicked the right click button at (303, 304) on #rightClickBtn
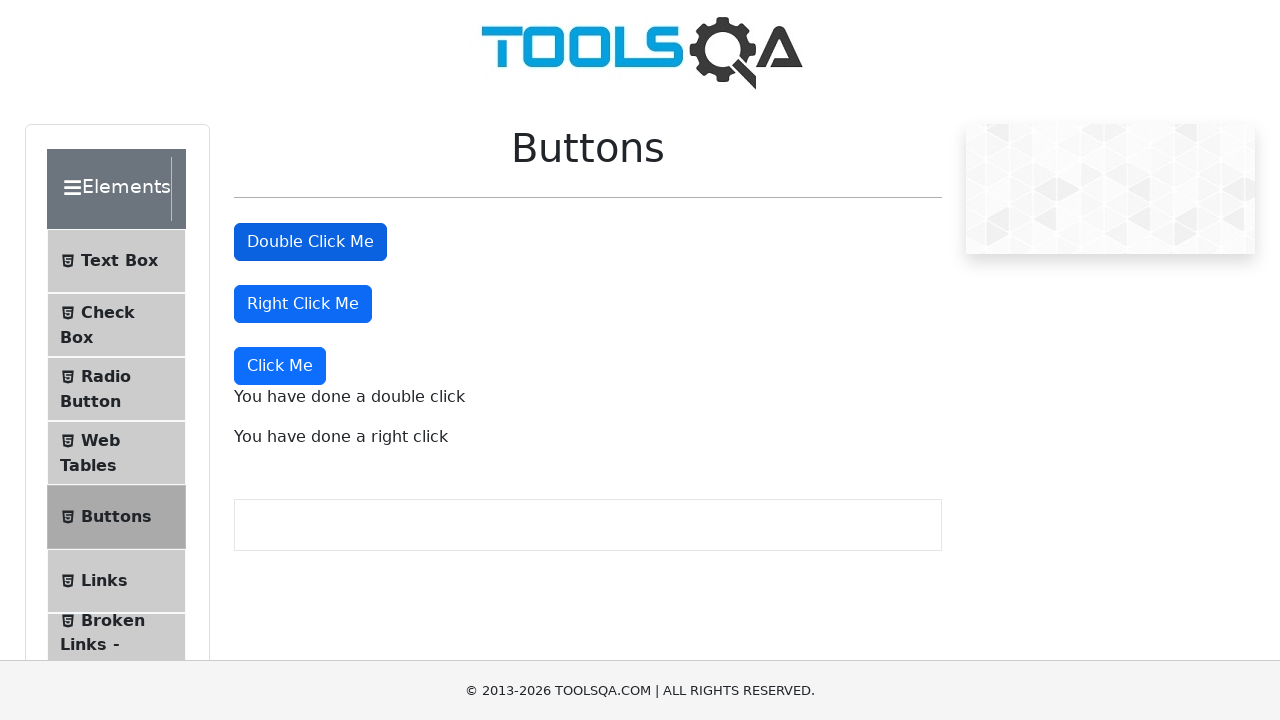

Clicked the 'Click Me' button at (280, 366) on xpath=//button[text()='Click Me']
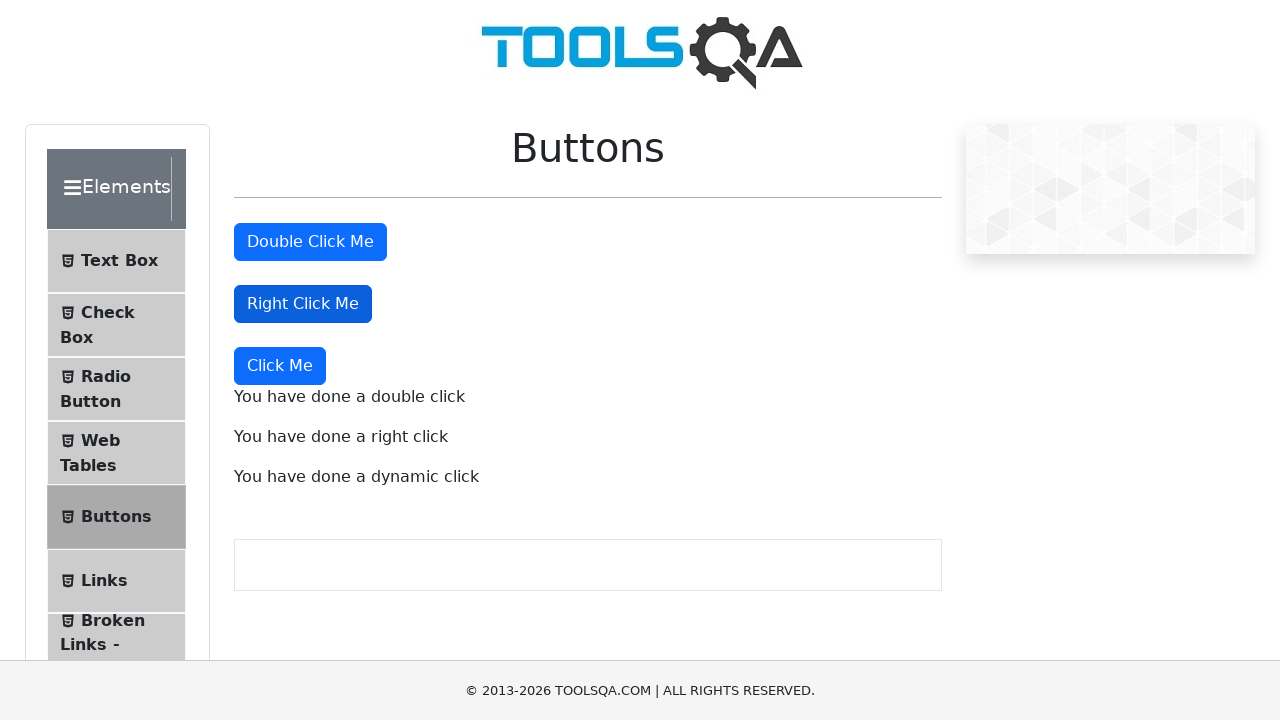

Double-click success message appeared
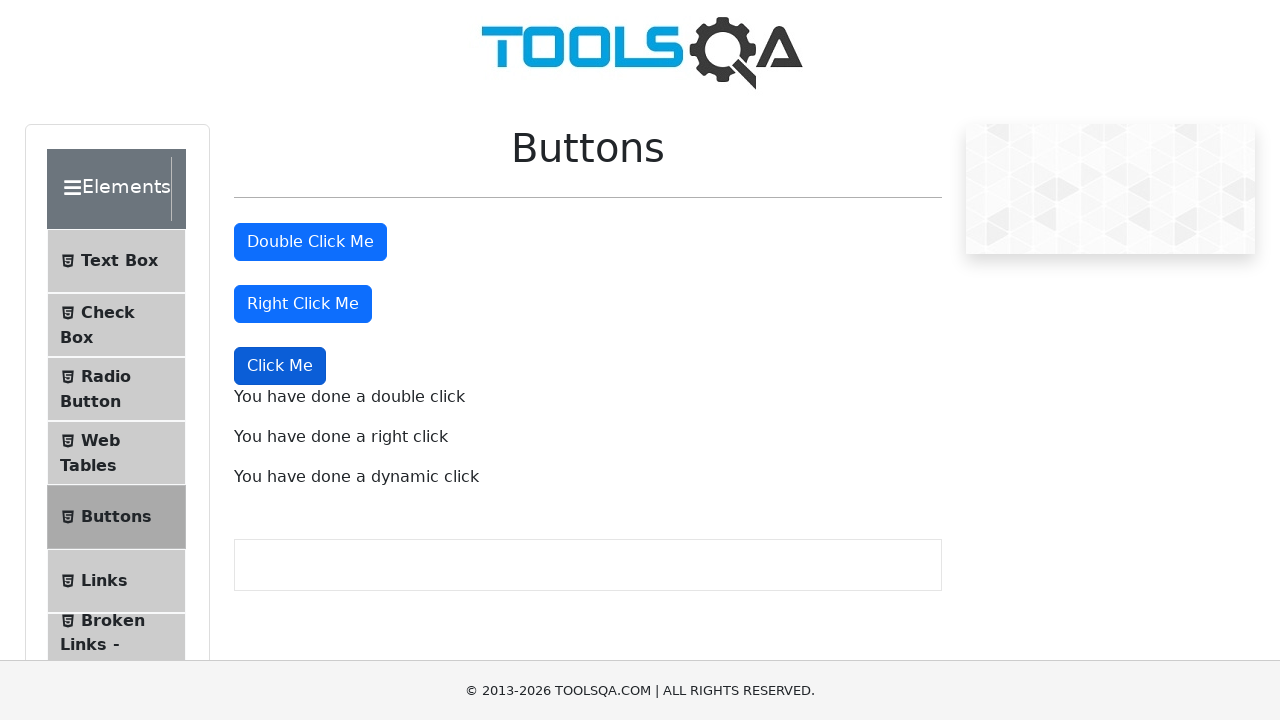

Right-click success message appeared
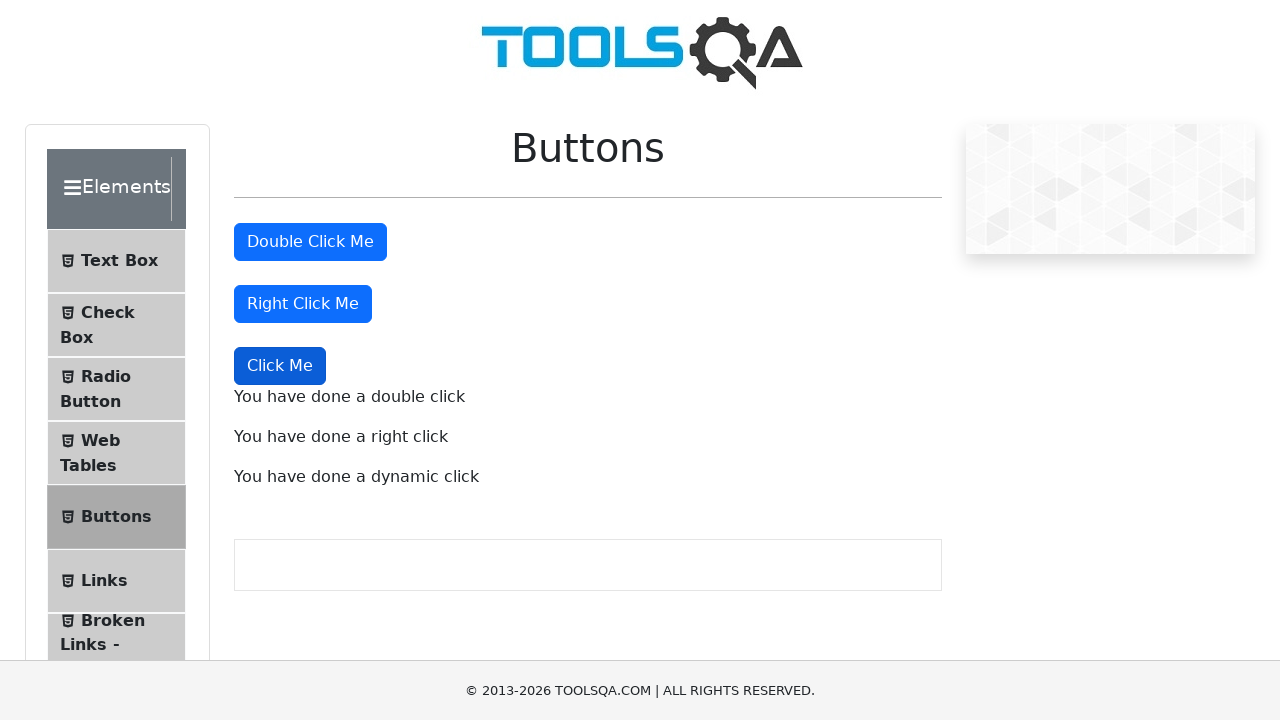

Regular click success message appeared
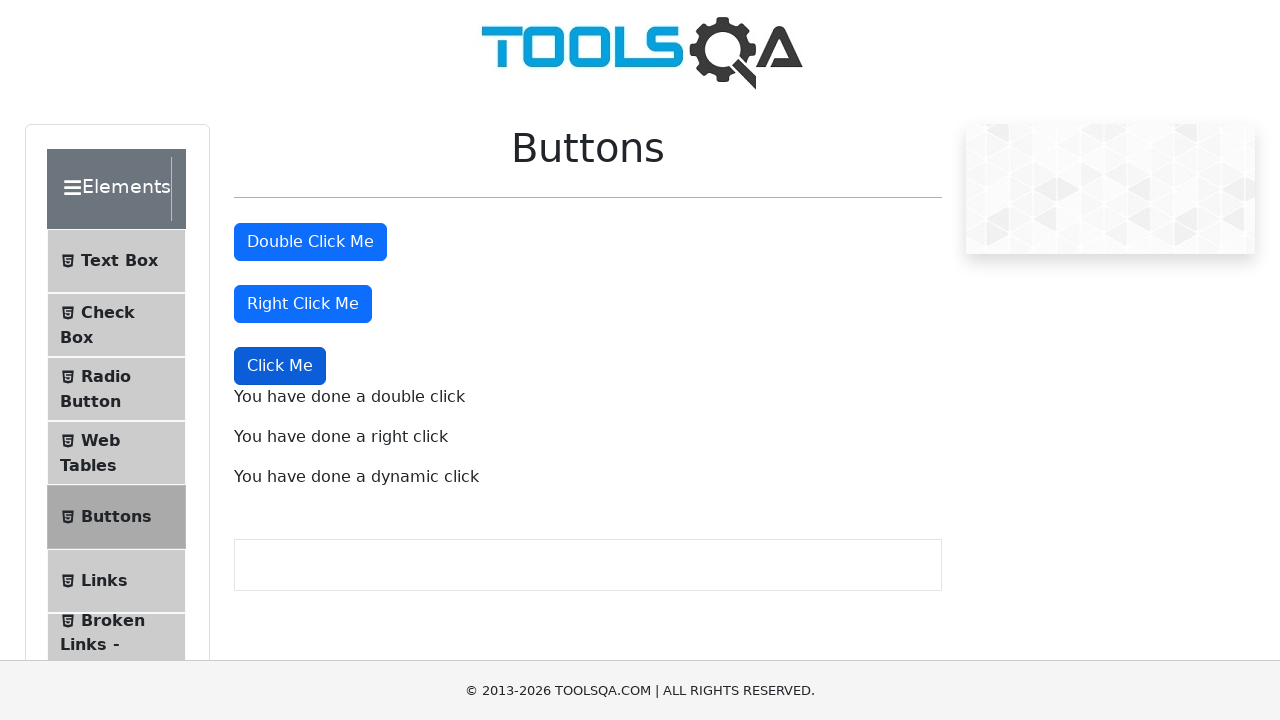

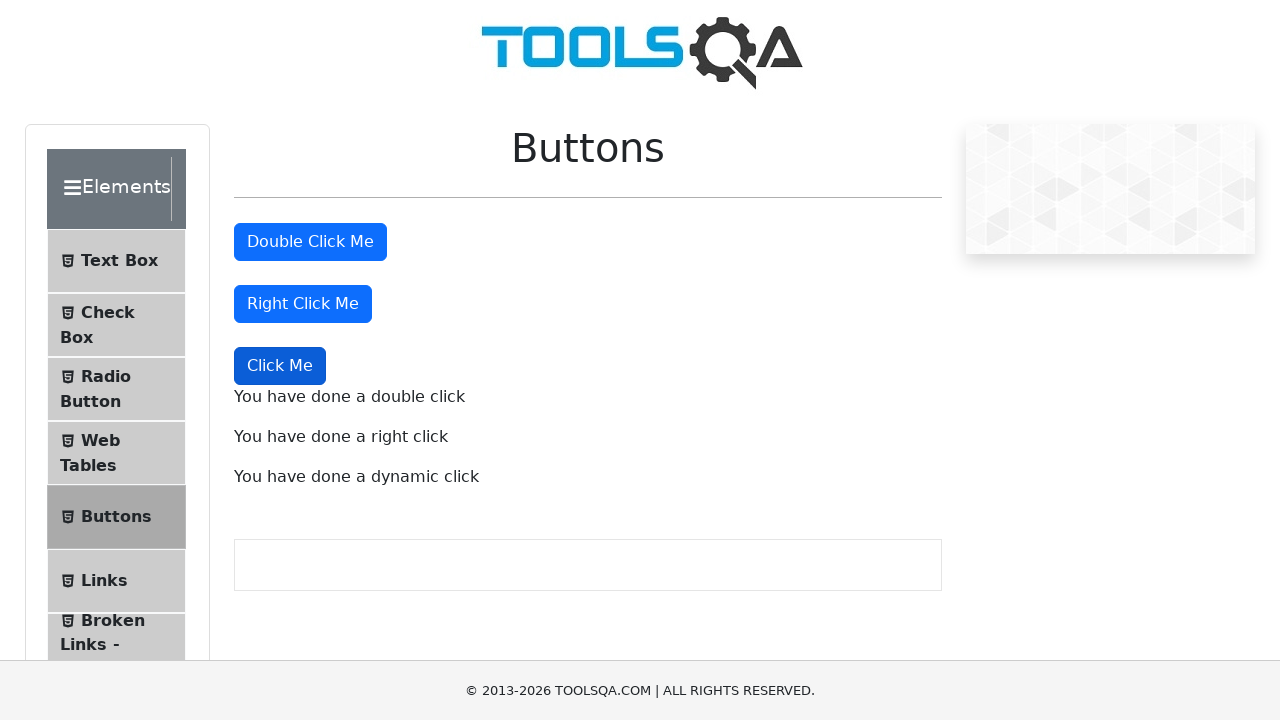